Tests a portfolio website by navigating to the homepage and verifying that the main heading displays the expected text "Hi, I'm Aden."

Starting URL: https://adentran.vercel.app/

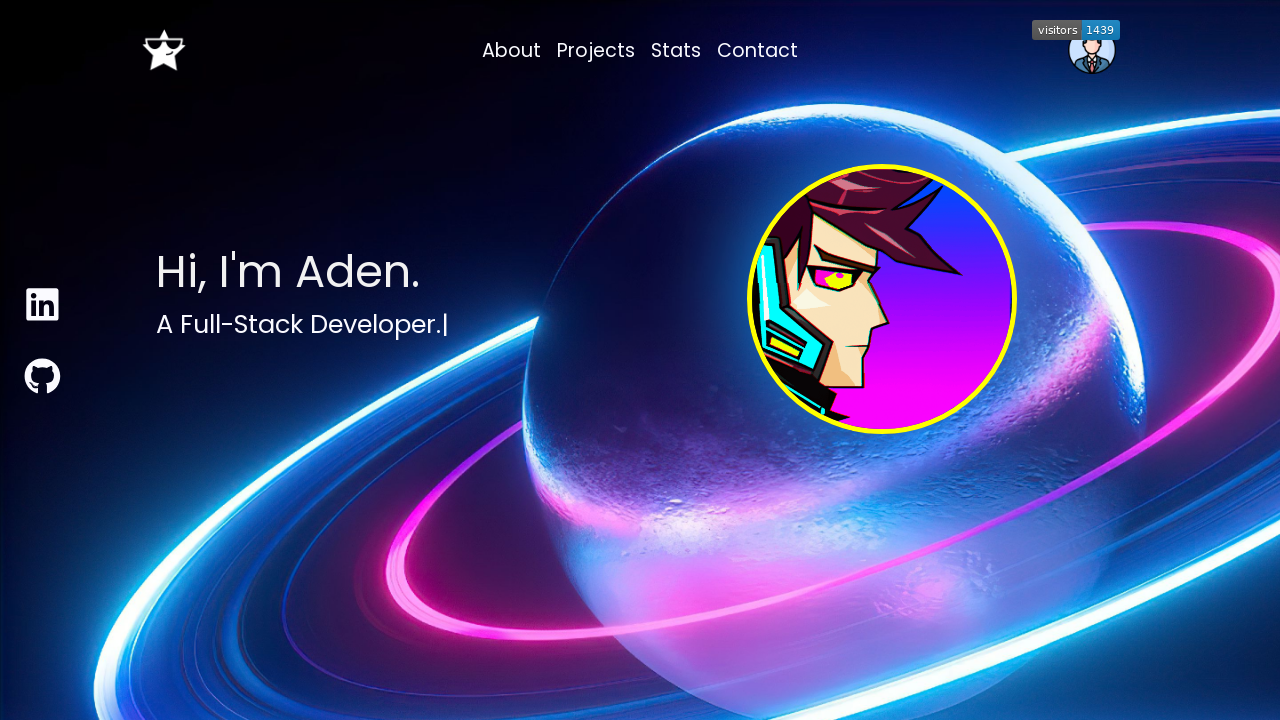

Waited 3000ms for page to fully load
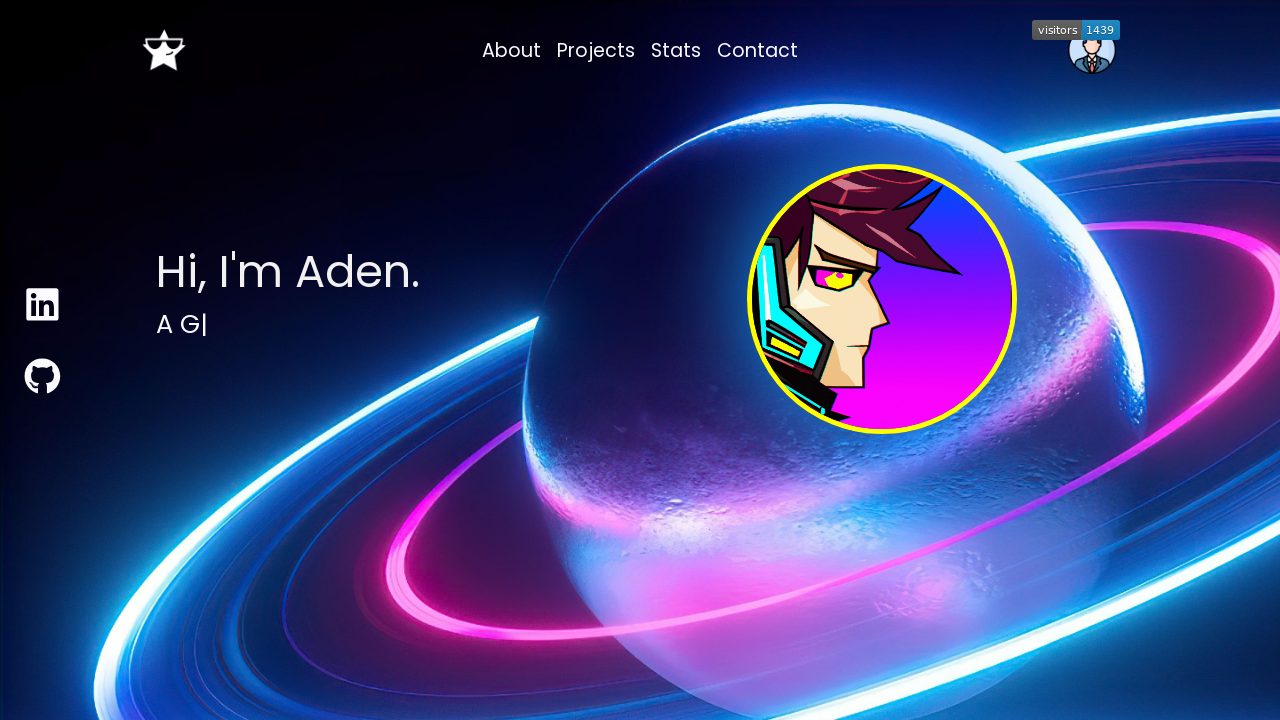

Main heading element is now visible
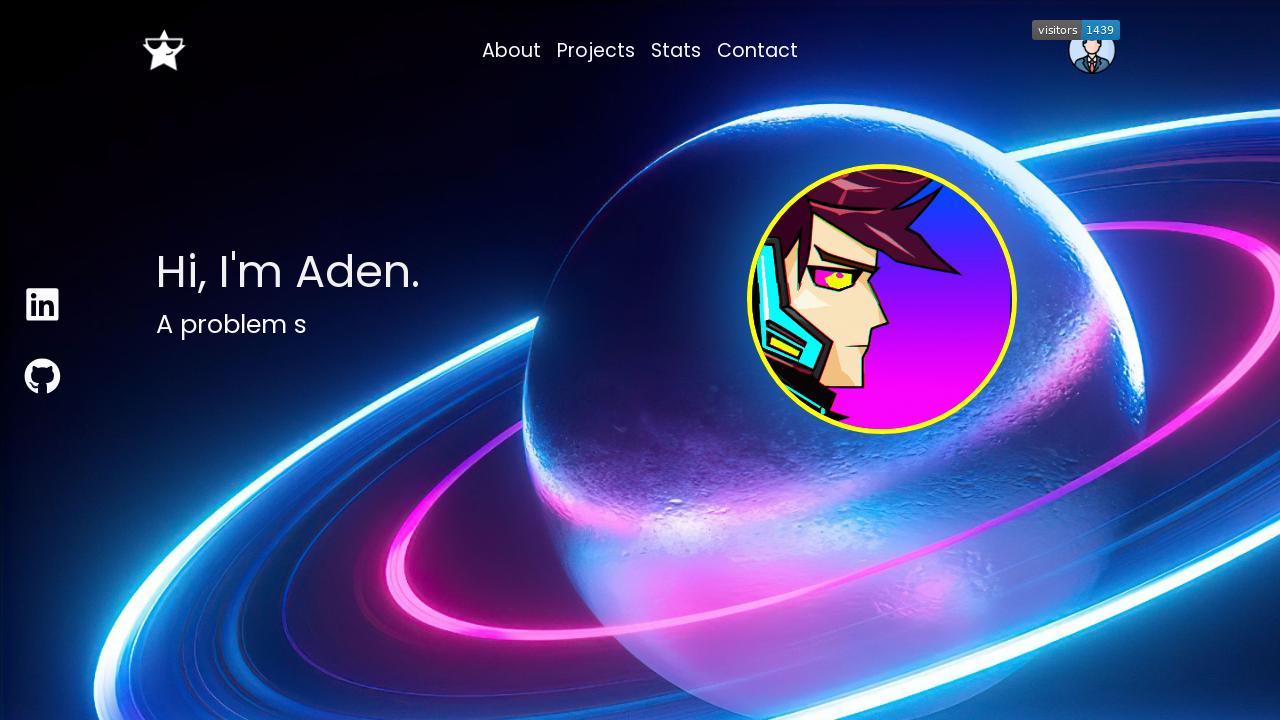

Retrieved text content from main heading
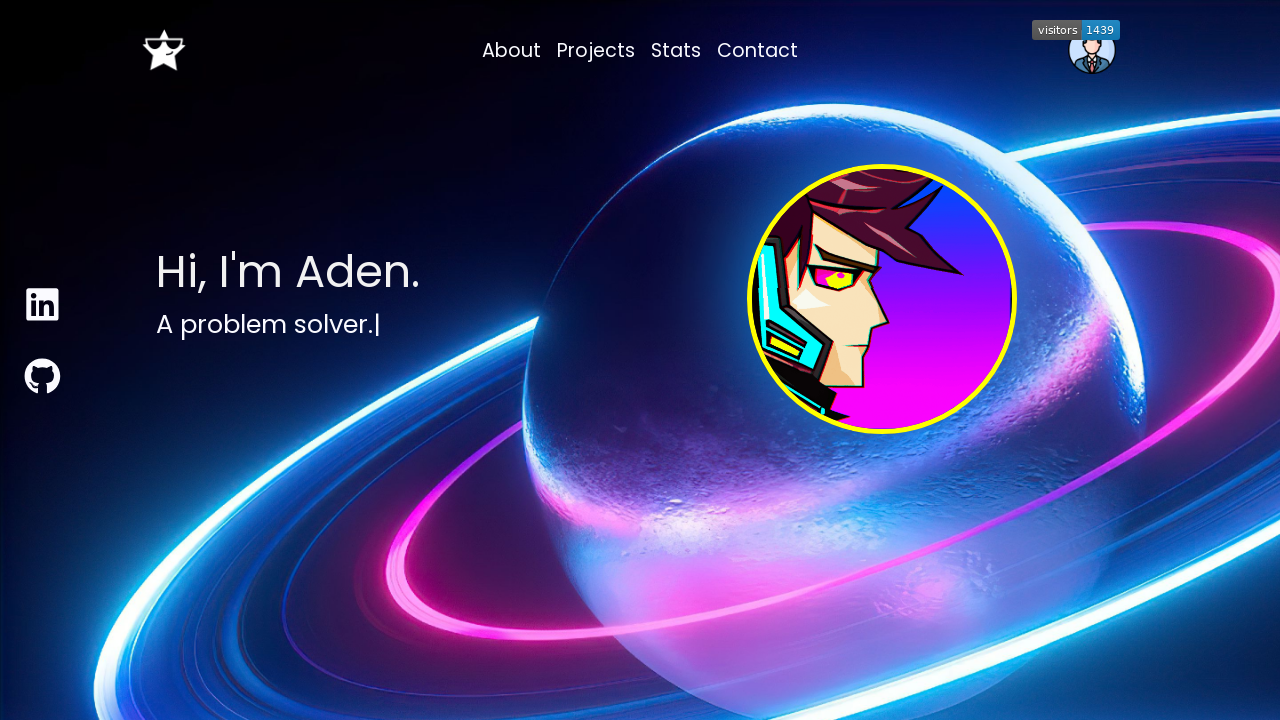

Verified main heading displays 'Hi, I'm Aden.'
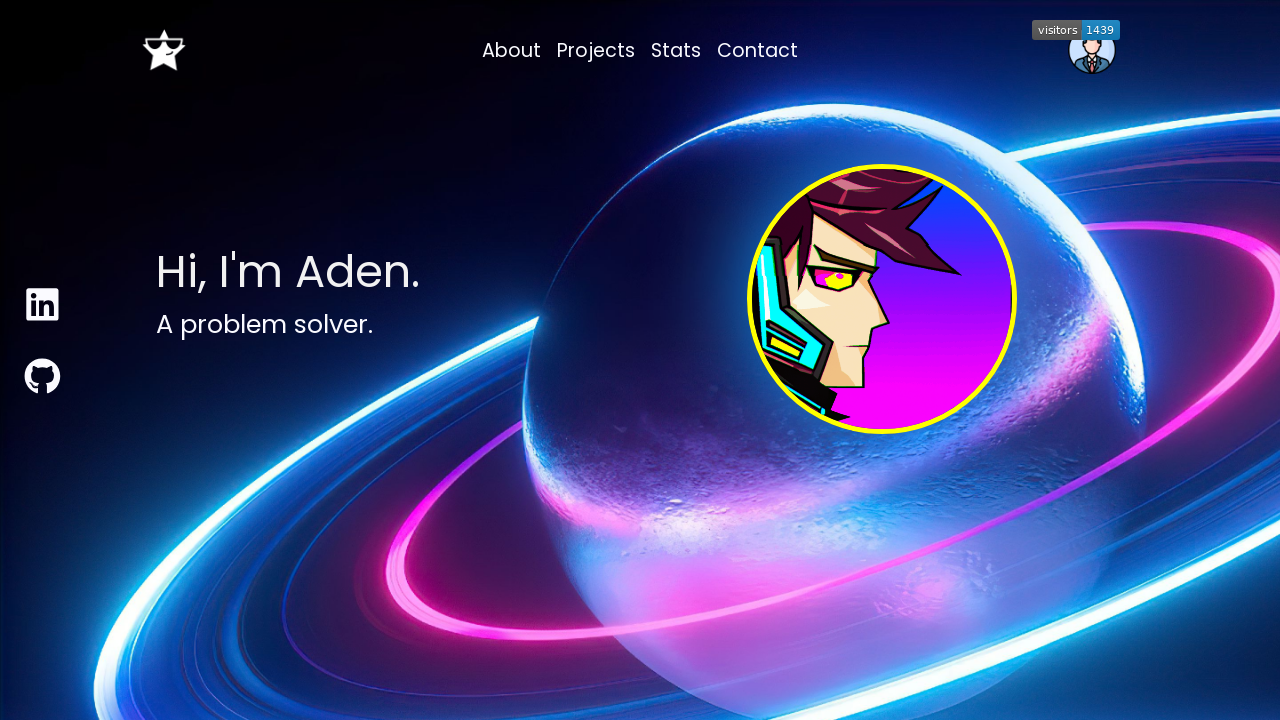

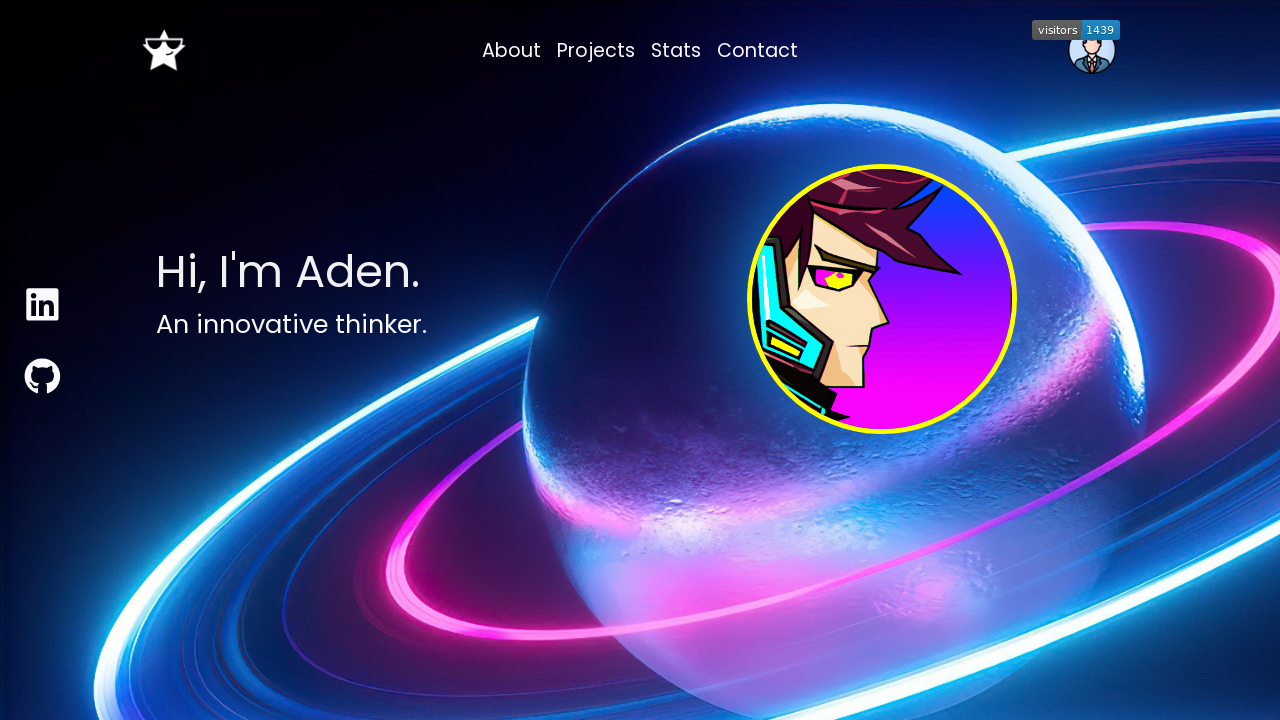